Opens the OrangeHRM demo application and verifies the logo is displayed on the login page

Starting URL: https://opensource-demo.orangehrmlive.com/web/index.php/auth/login

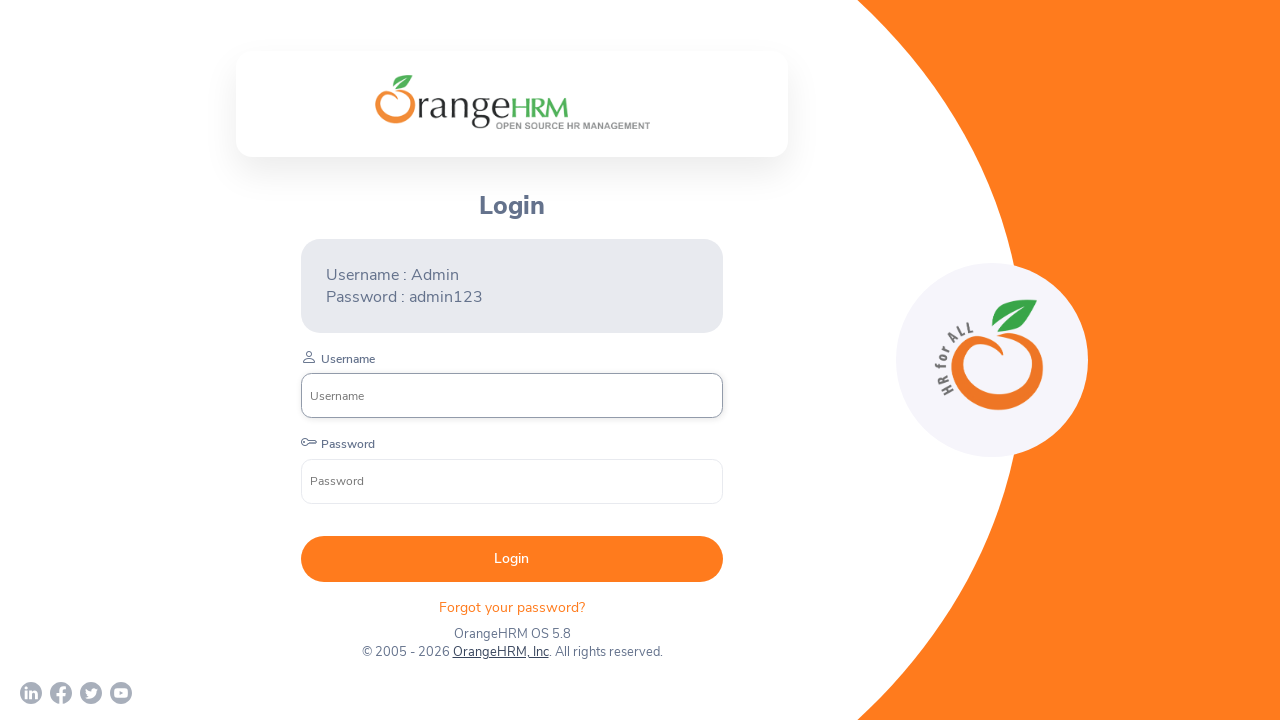

Navigated to OrangeHRM demo login page
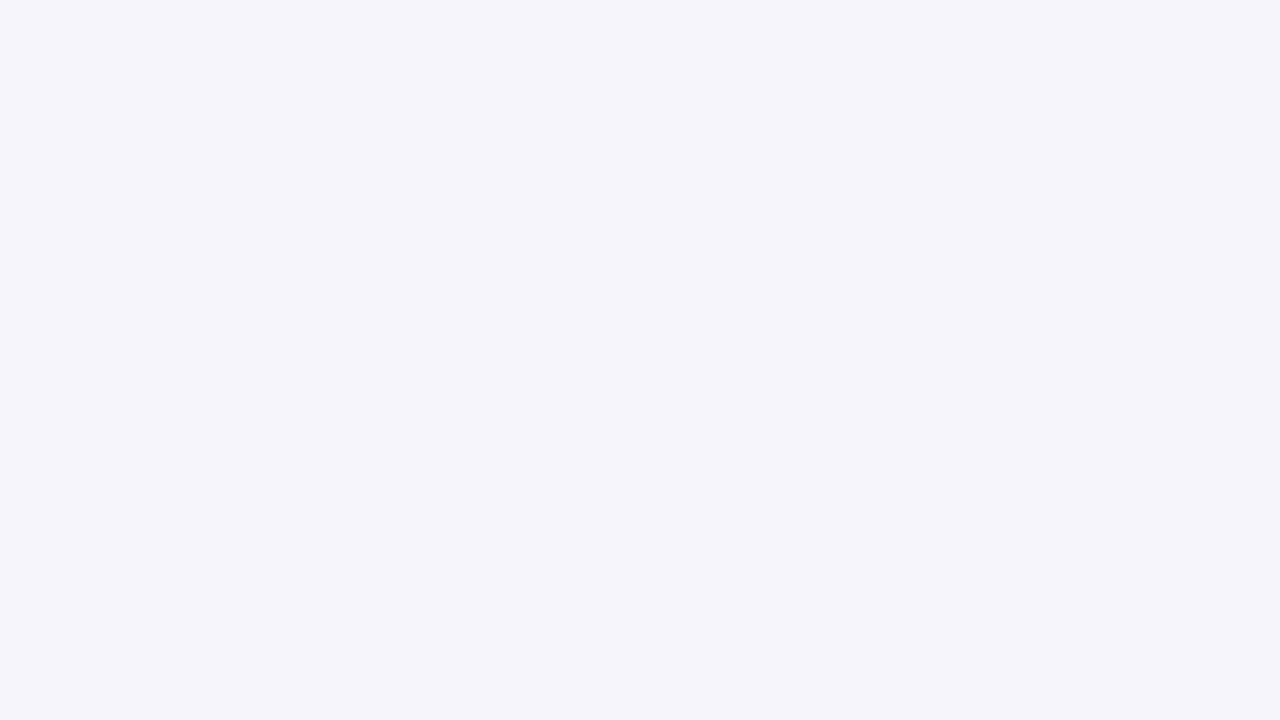

Located OrangeHRM logo element
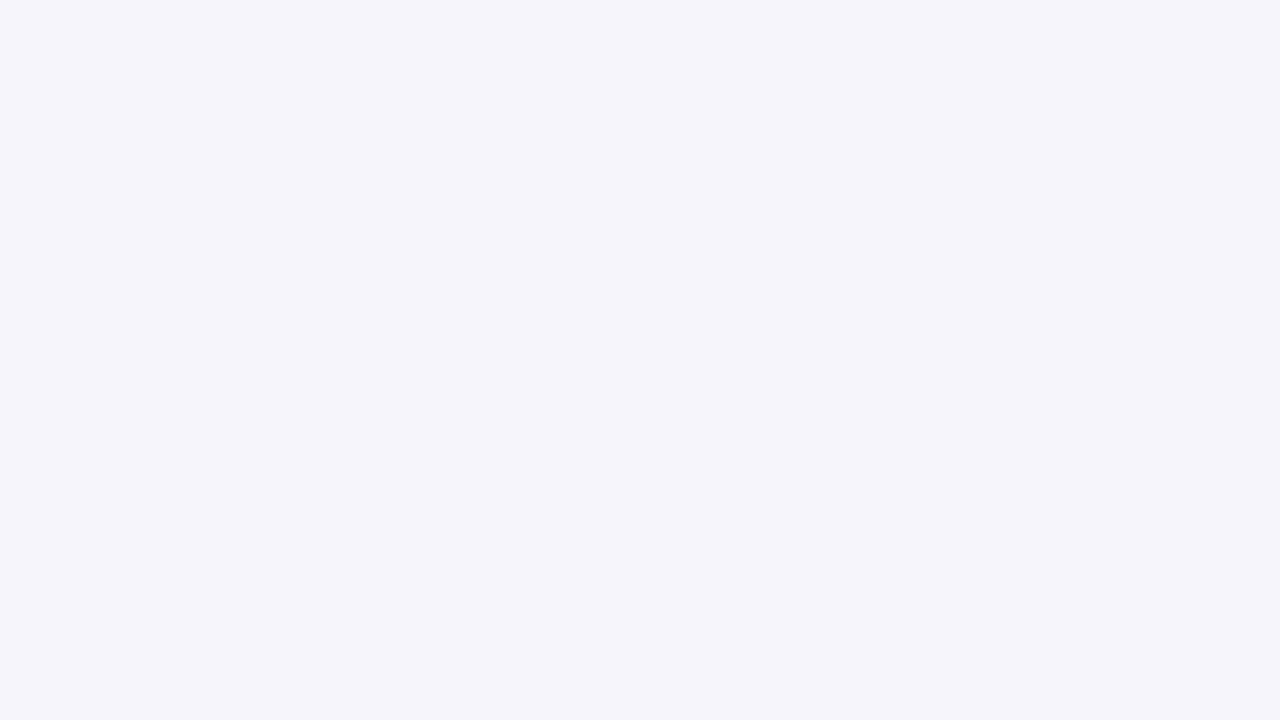

Verified logo is visible on login page
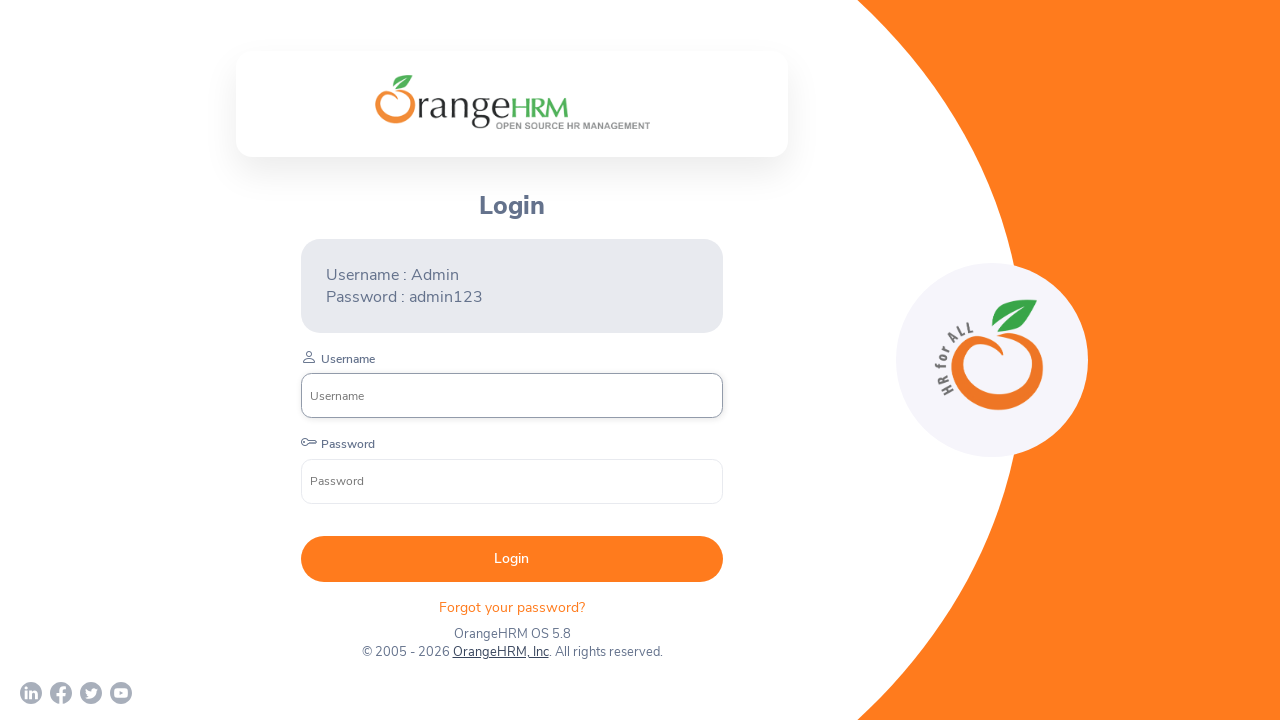

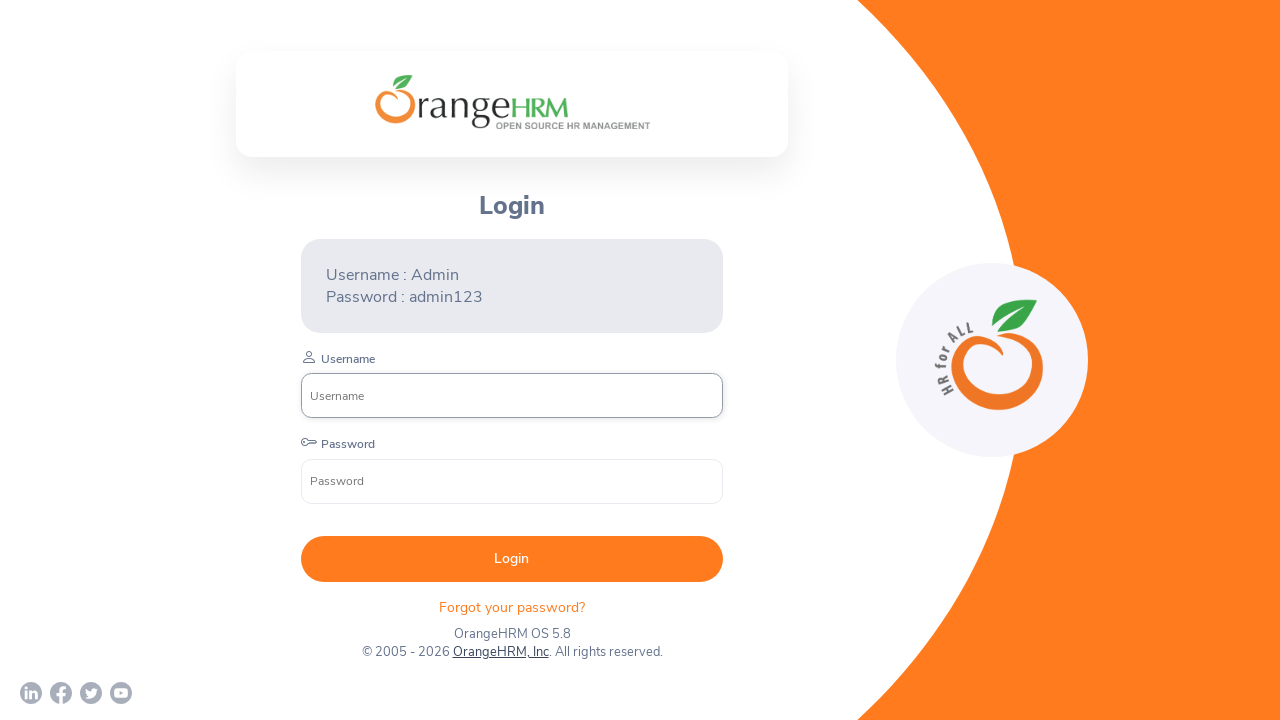